Tests tab switching functionality by opening a new tab and navigating between tabs

Starting URL: https://rahulshettyacademy.com/AutomationPractice/

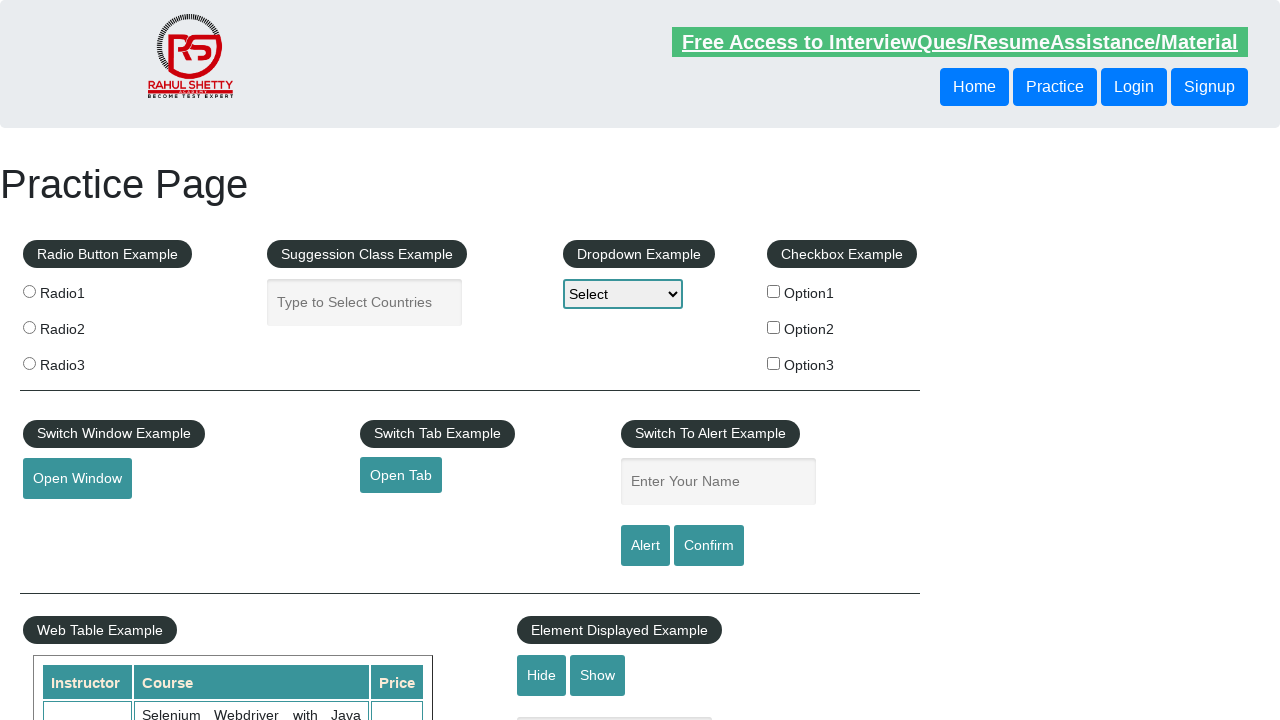

Clicked link to open new tab at (401, 475) on xpath=//legend[@class='switch-tab']//following-sibling::a
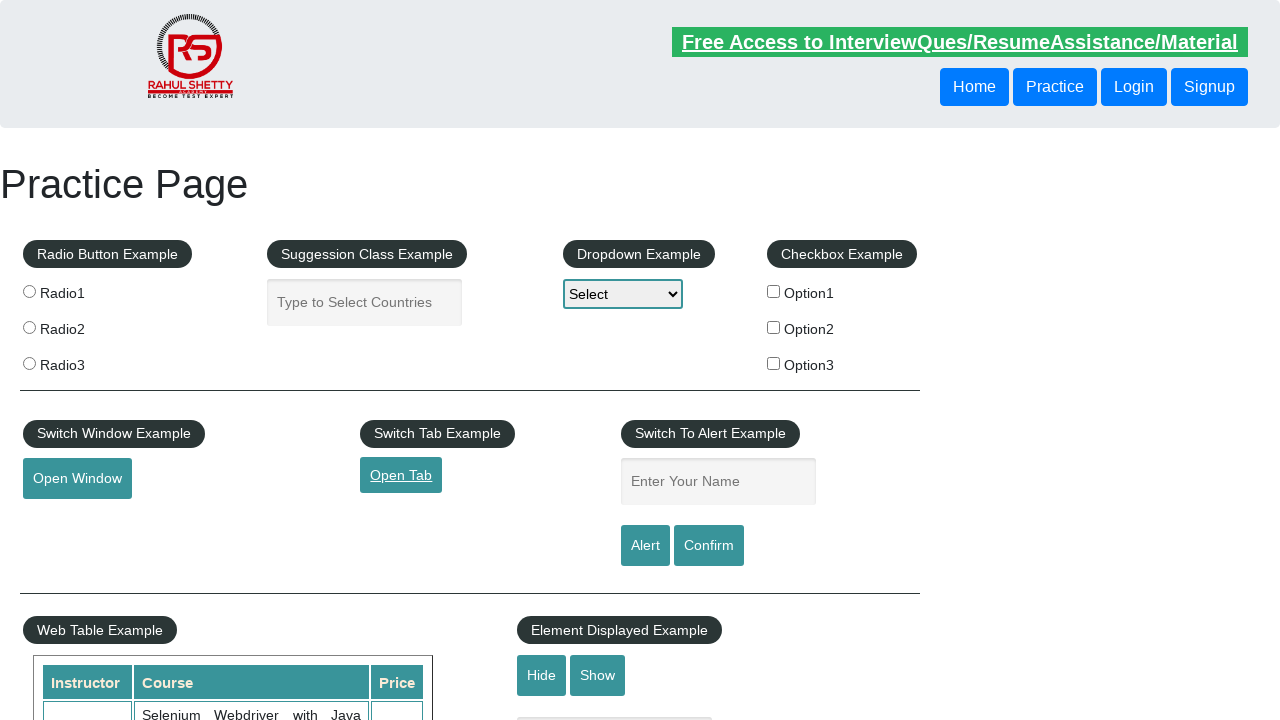

New tab opened and captured
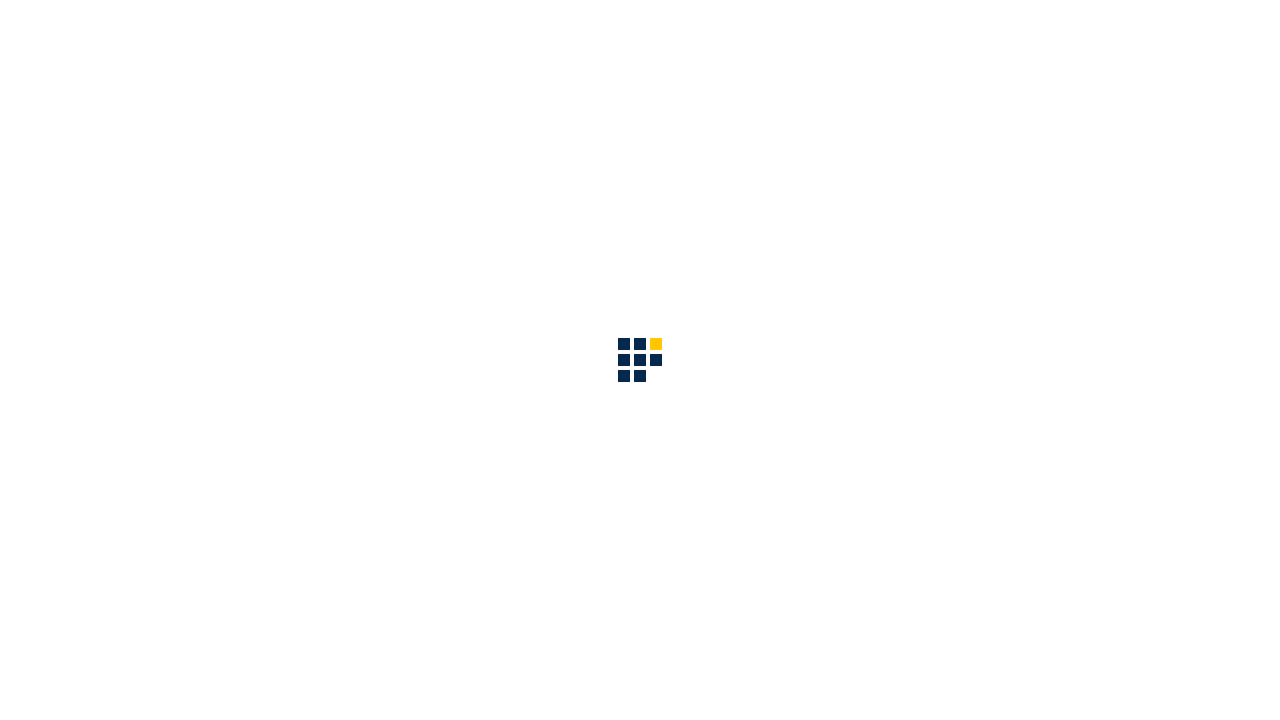

Closed the new tab
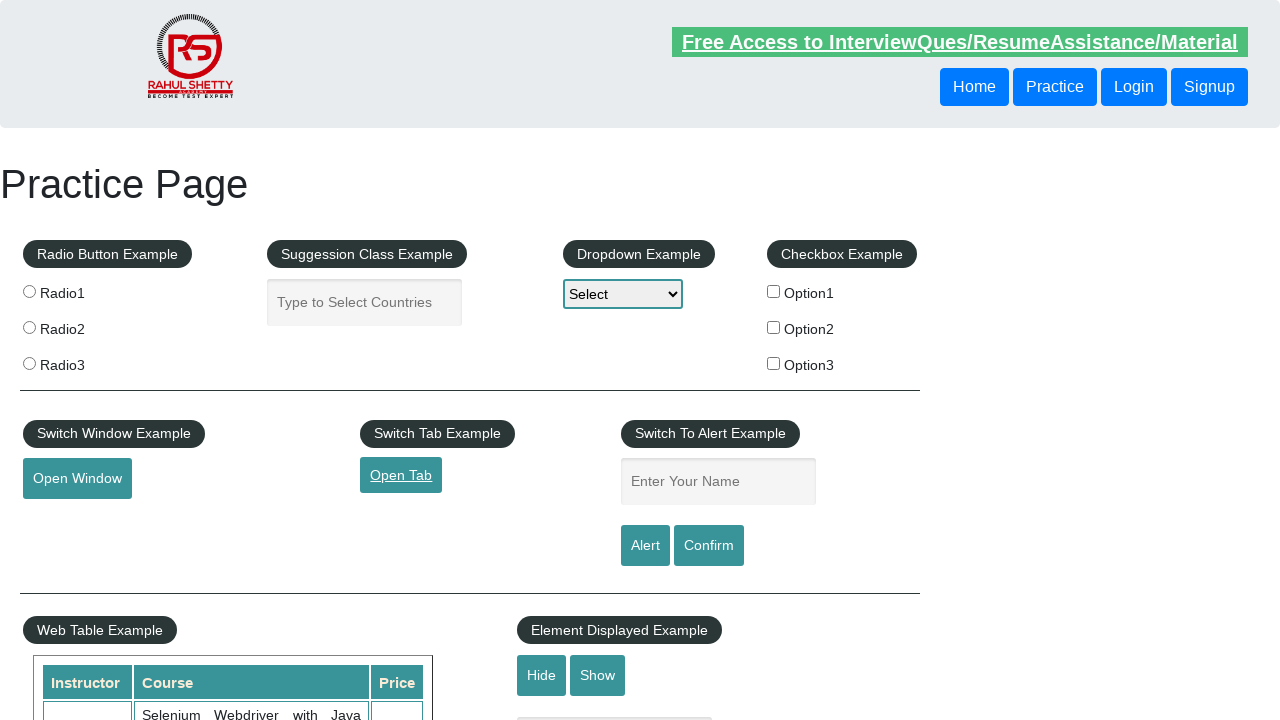

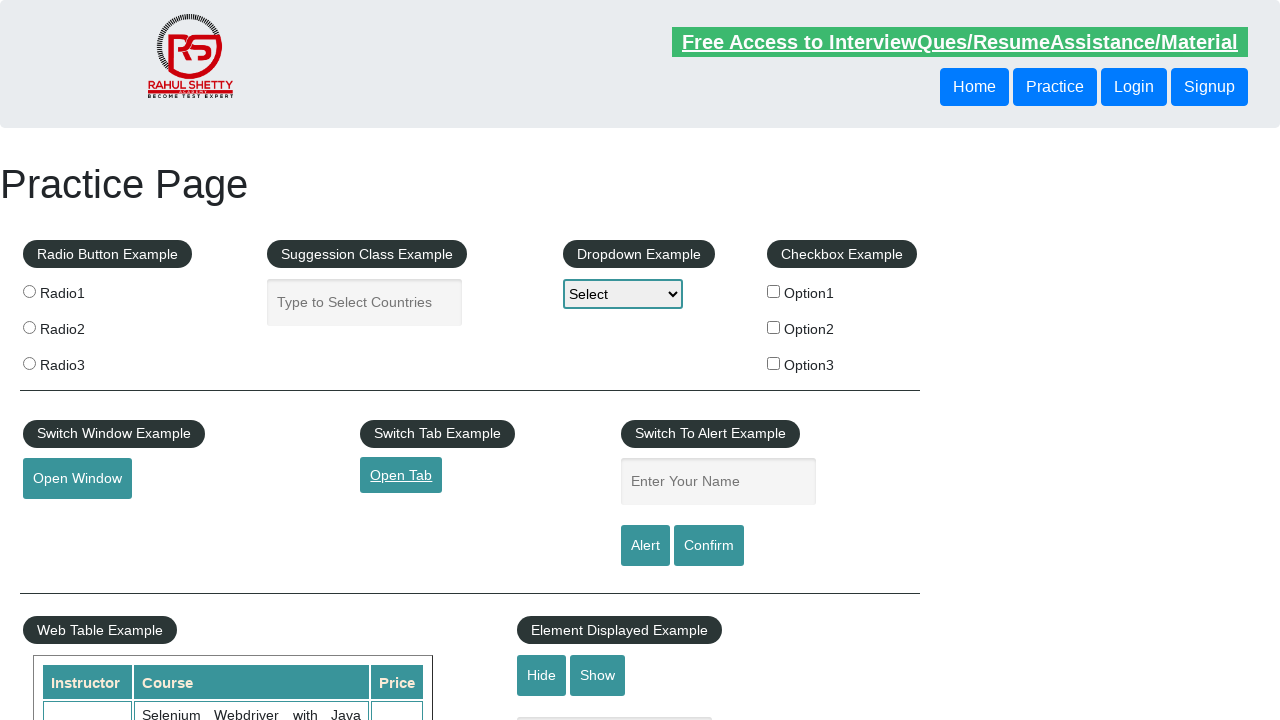